Tests passenger count dropdown functionality by clicking to open the dropdown, incrementing the adult count 4 times using the plus button, and then closing the dropdown

Starting URL: https://rahulshettyacademy.com/dropdownsPractise/

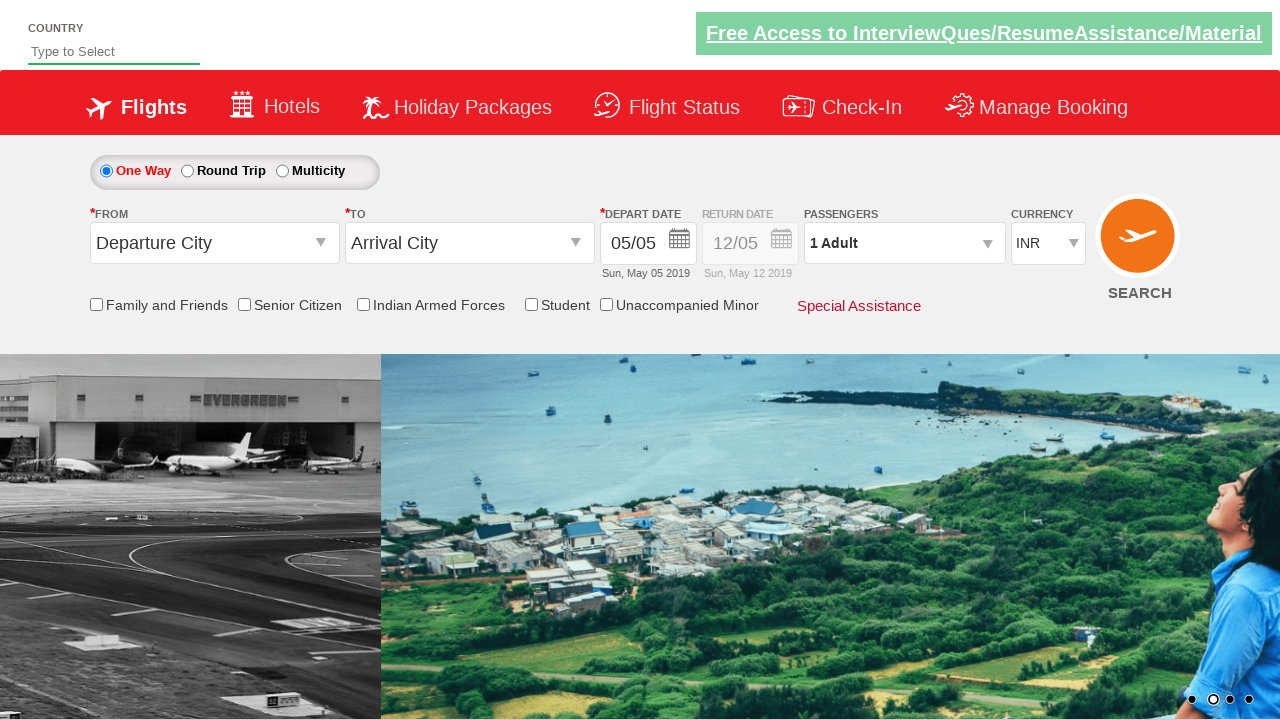

Clicked on passenger info dropdown to open it at (904, 243) on #divpaxinfo
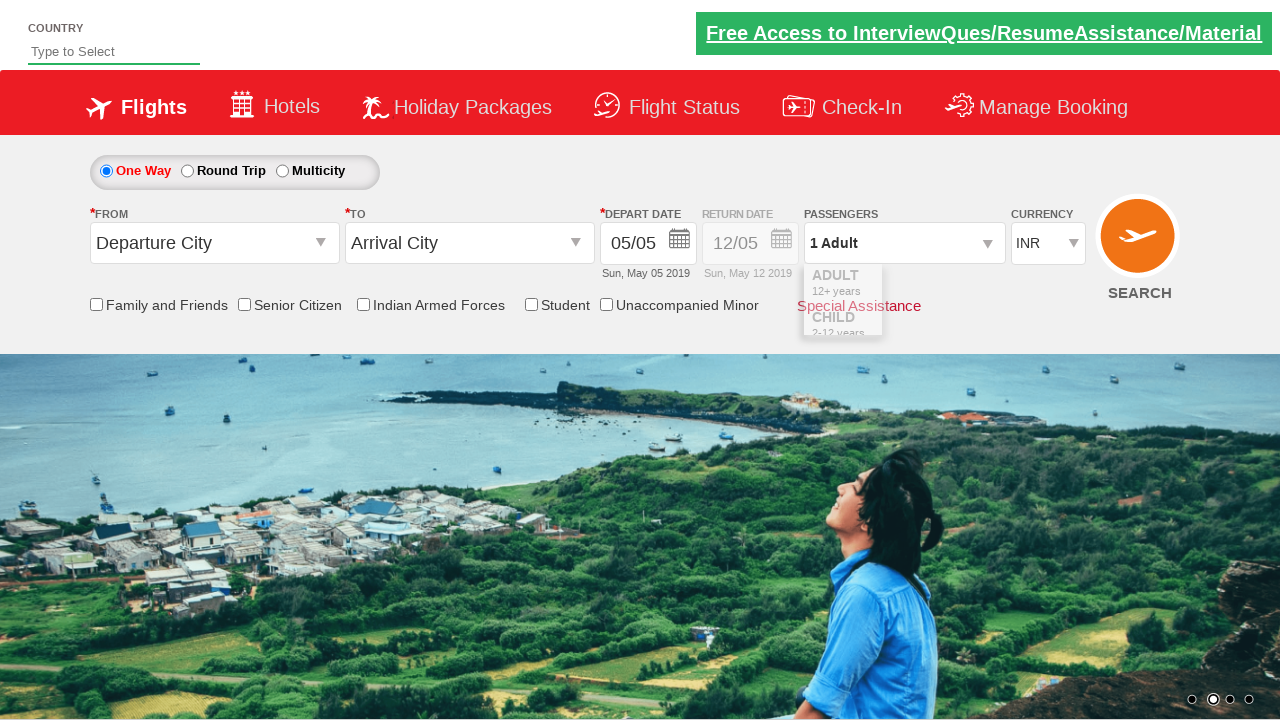

Waited 500ms for dropdown to become visible
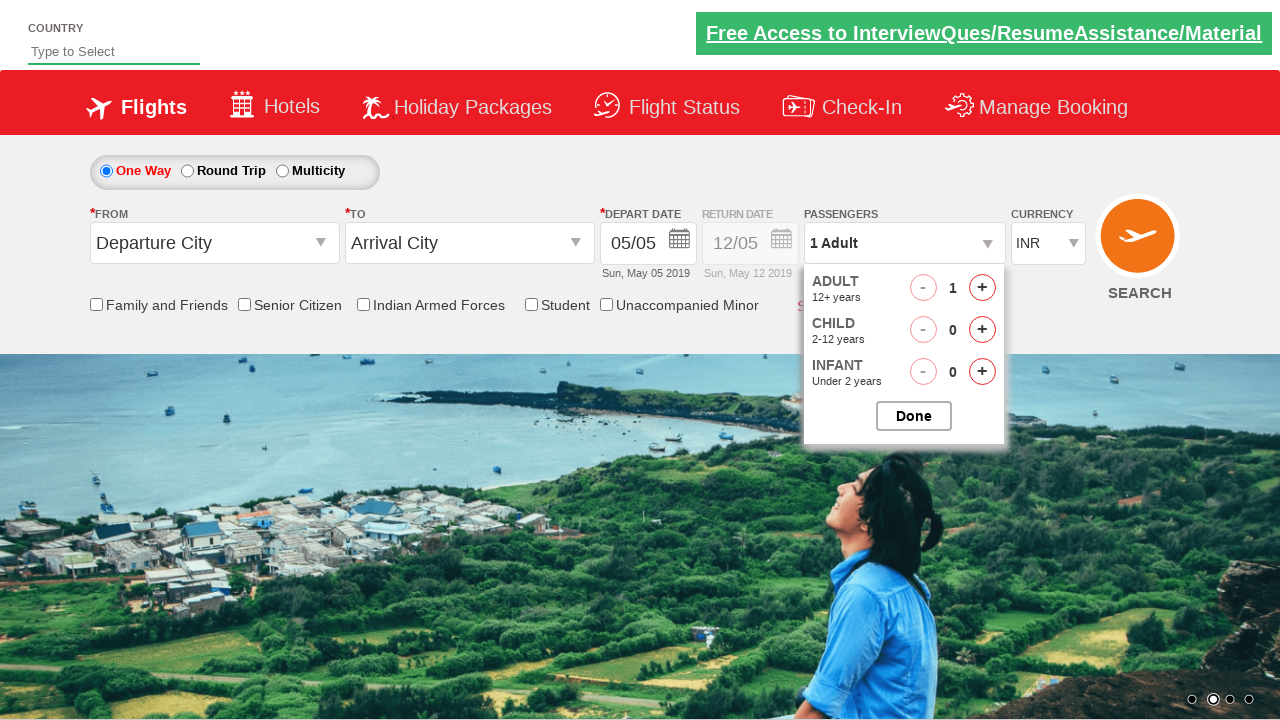

Clicked increment button for adults (iteration 1 of 4) at (982, 288) on #hrefIncAdt
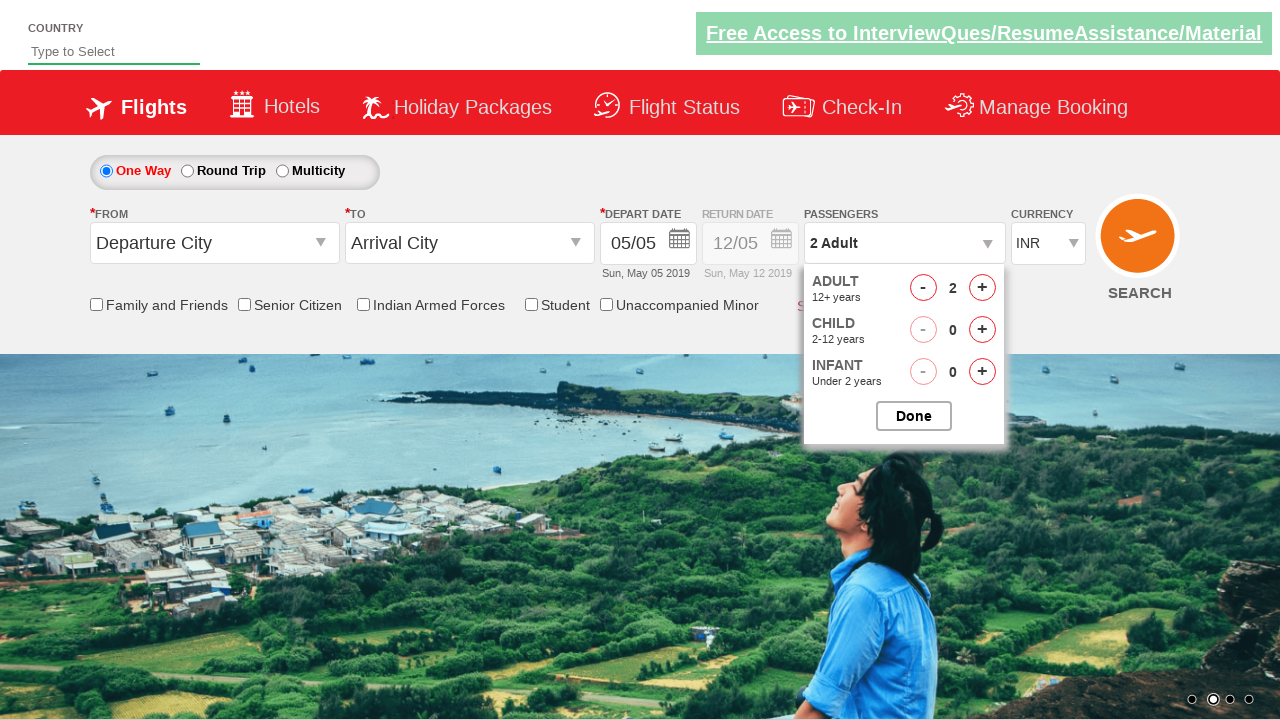

Clicked increment button for adults (iteration 2 of 4) at (982, 288) on #hrefIncAdt
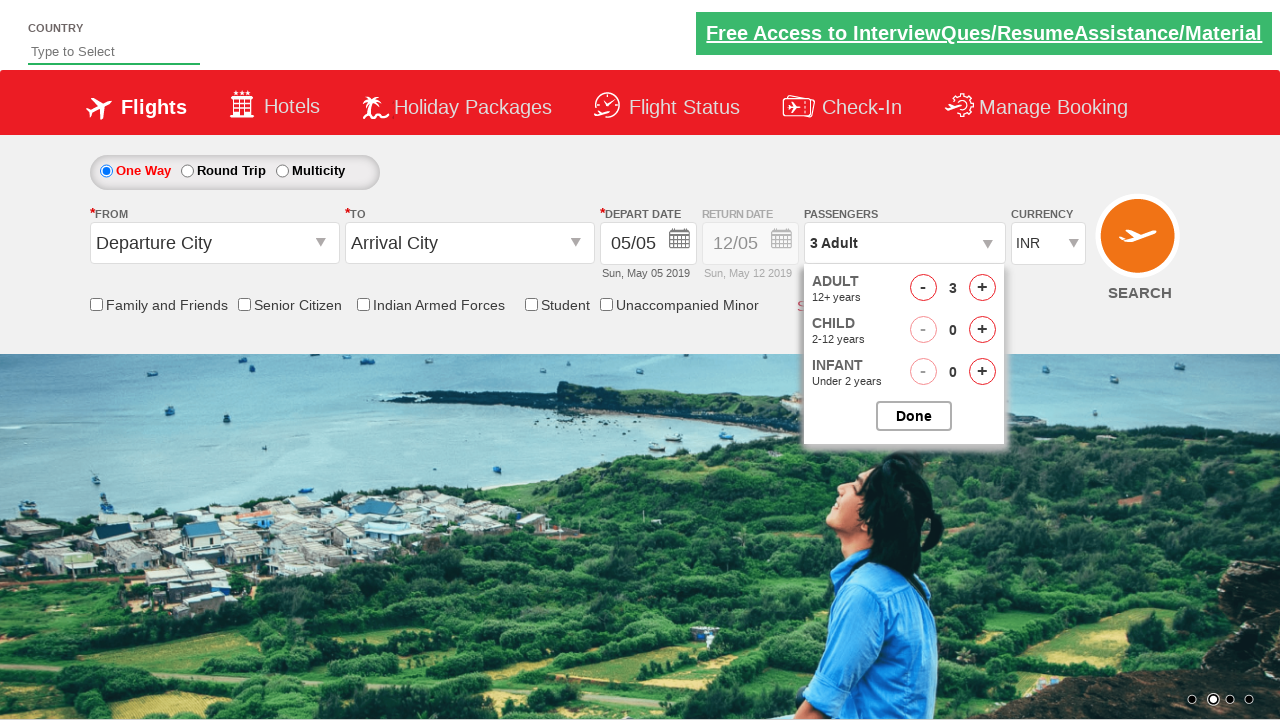

Clicked increment button for adults (iteration 3 of 4) at (982, 288) on #hrefIncAdt
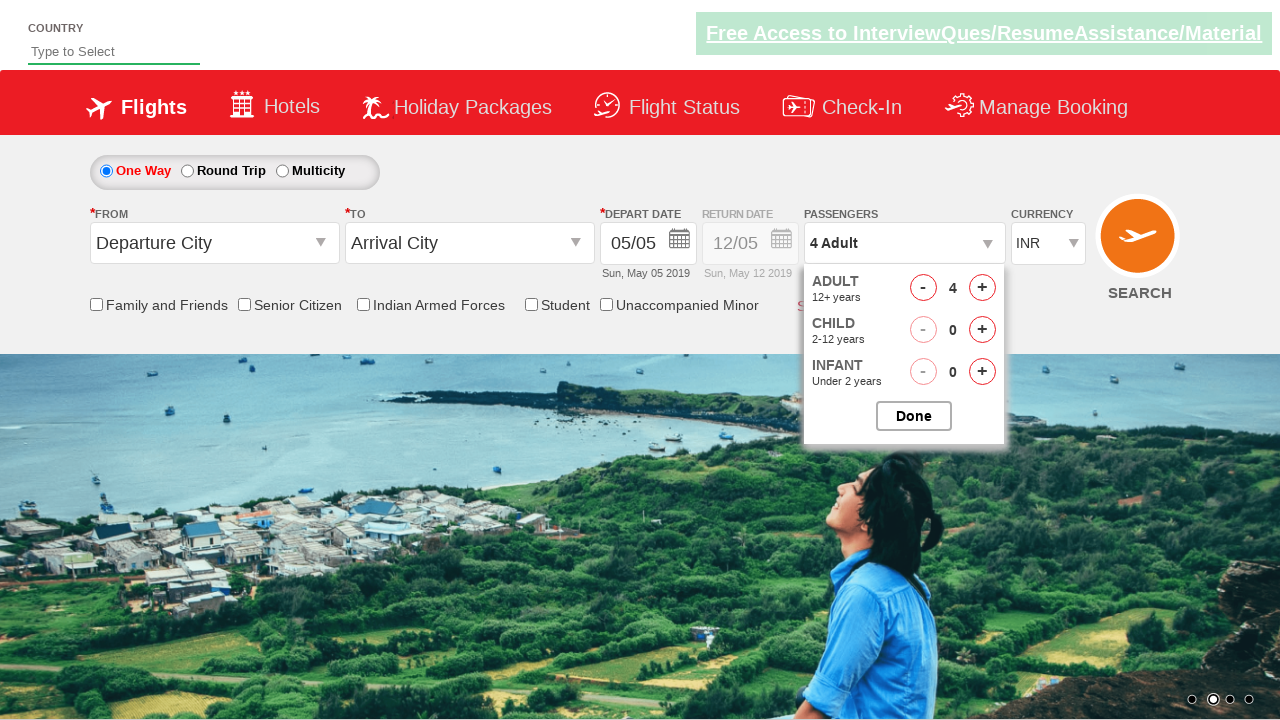

Clicked increment button for adults (iteration 4 of 4) at (982, 288) on #hrefIncAdt
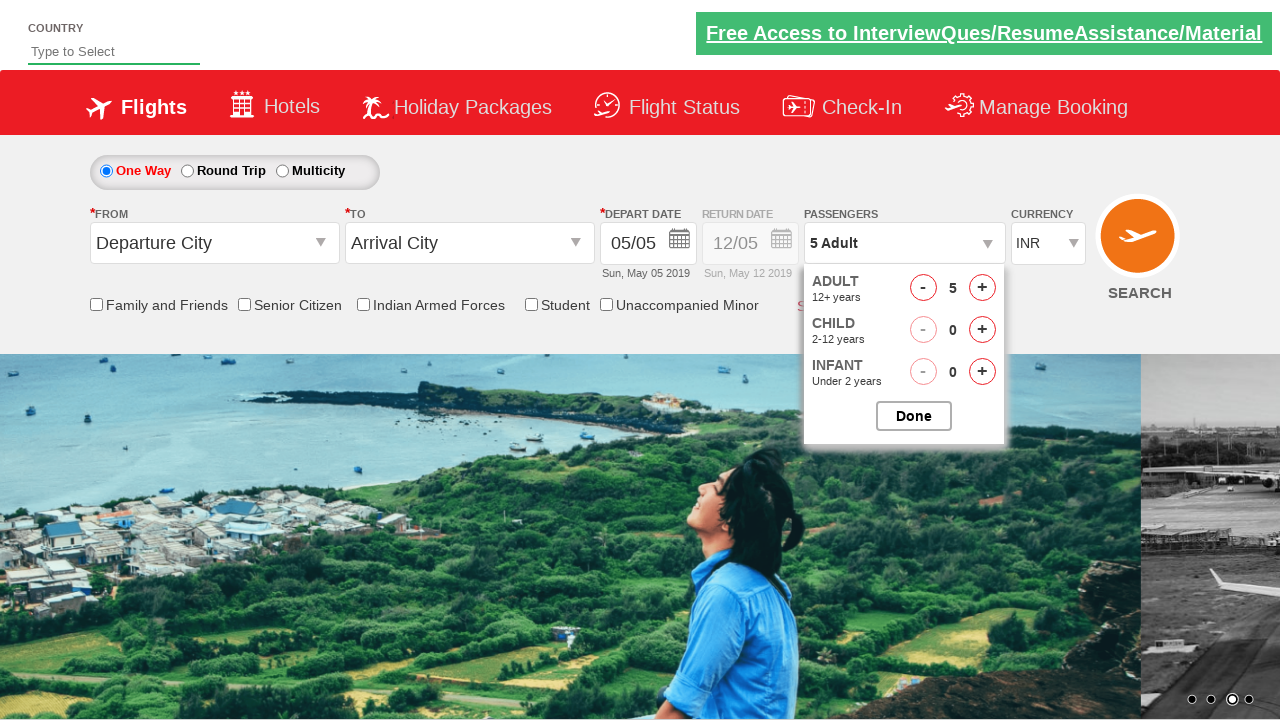

Clicked done button to close the dropdown at (914, 416) on #btnclosepaxoption
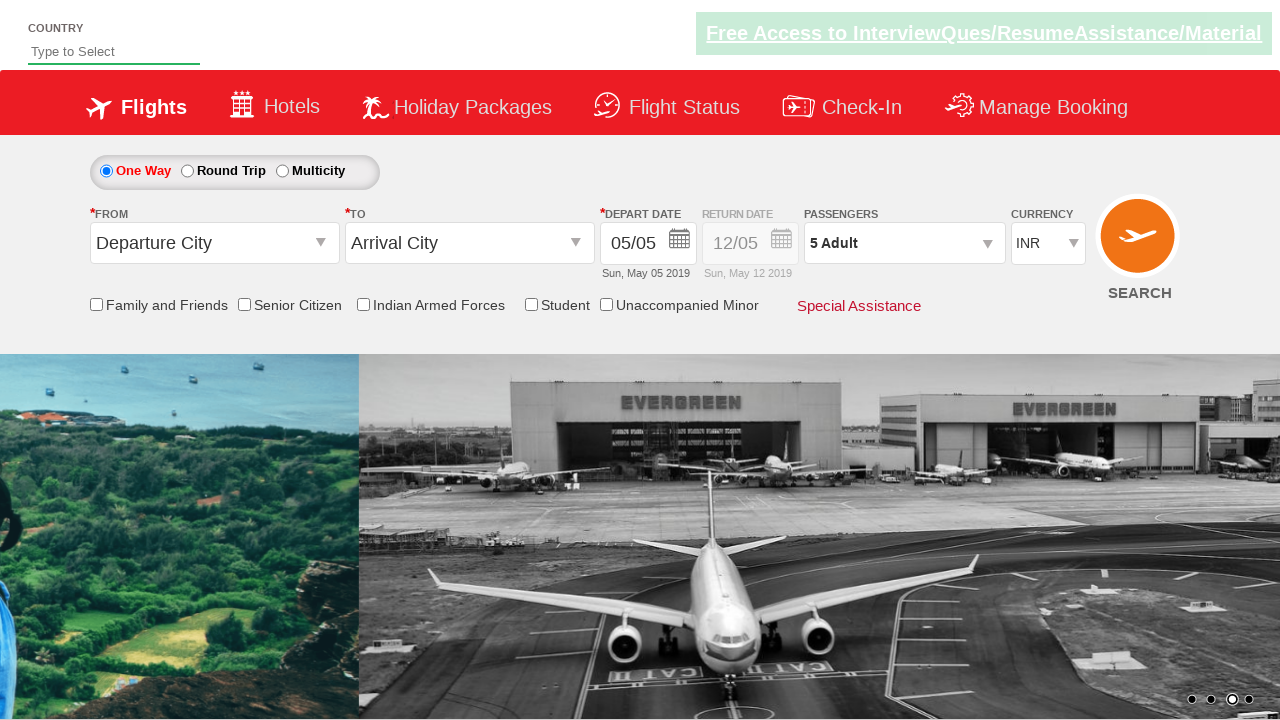

Waited for dropdown to close and passenger info element to be ready
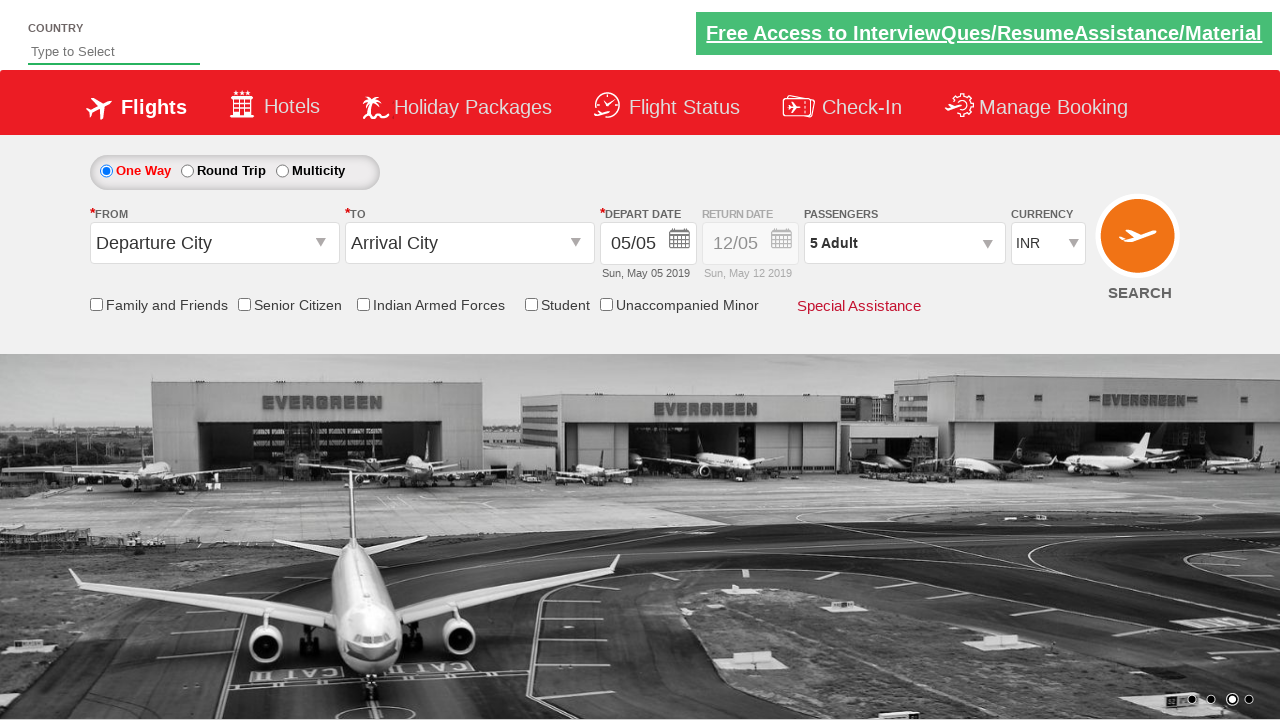

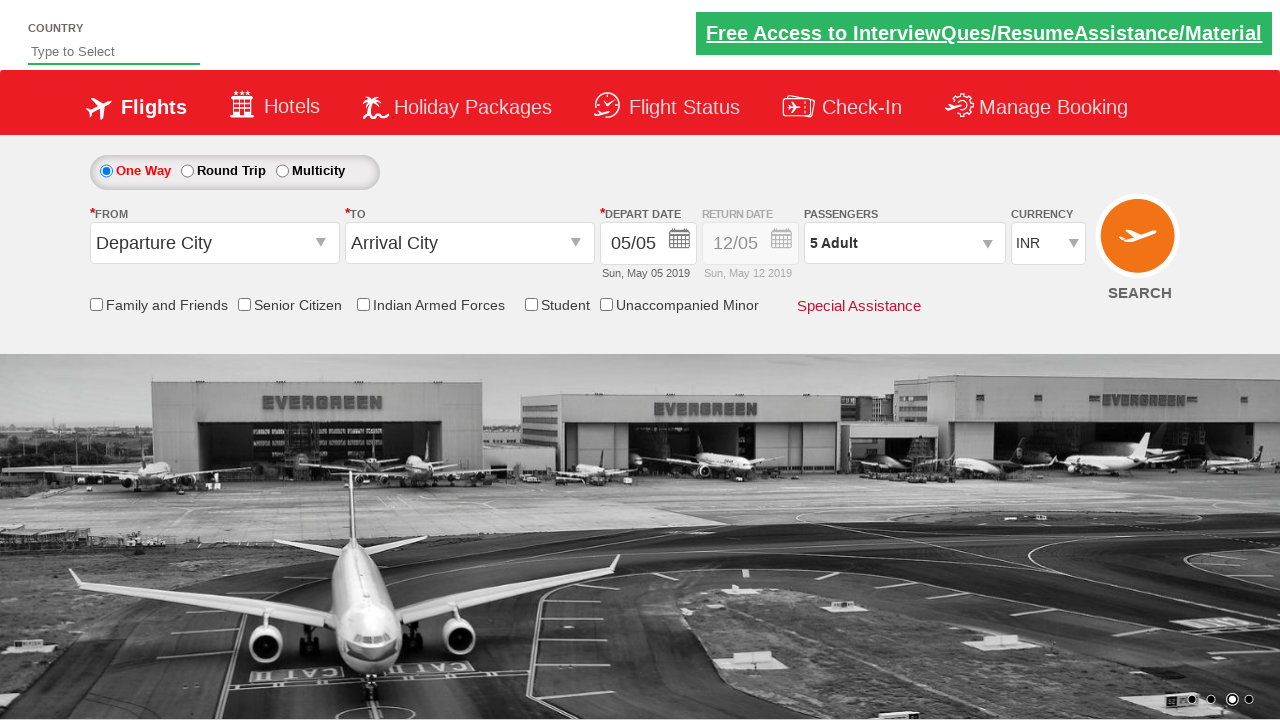